Navigates to the OrangeHRM login page and verifies the page loads by checking the current URL

Starting URL: https://opensource-demo.orangehrmlive.com/web/index.php/auth/login

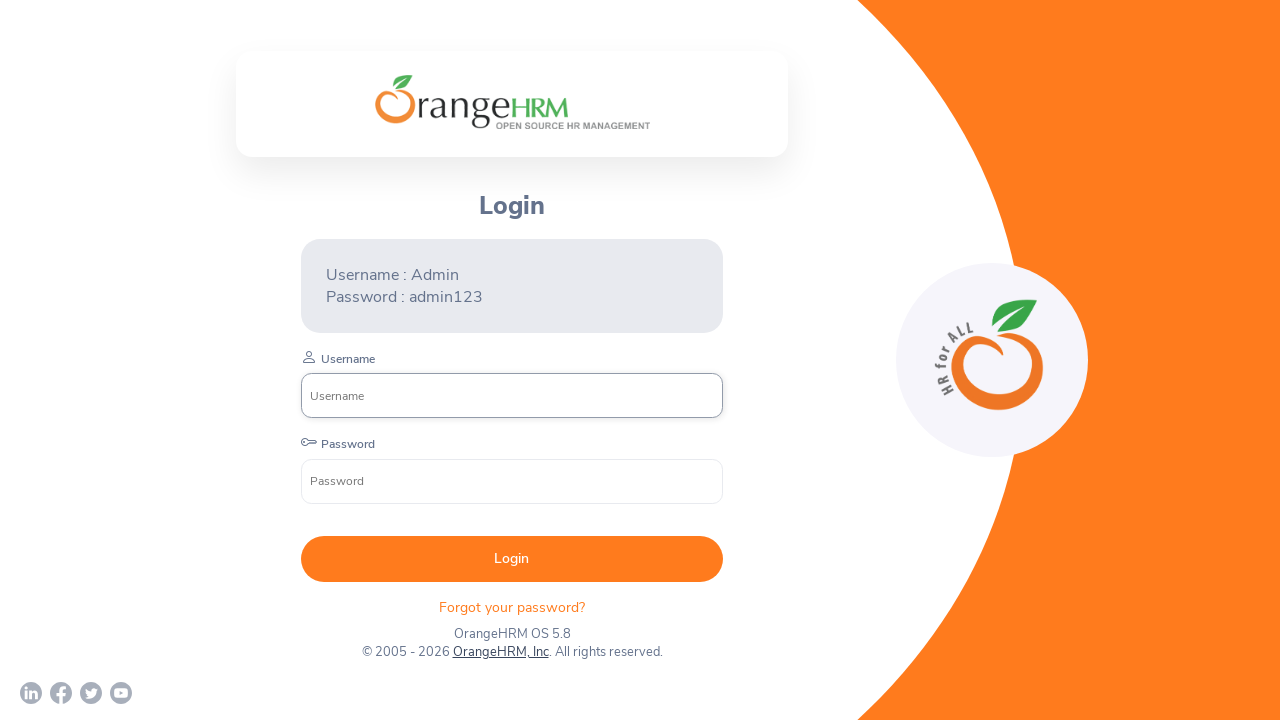

OrangeHRM login page loaded (domcontentloaded)
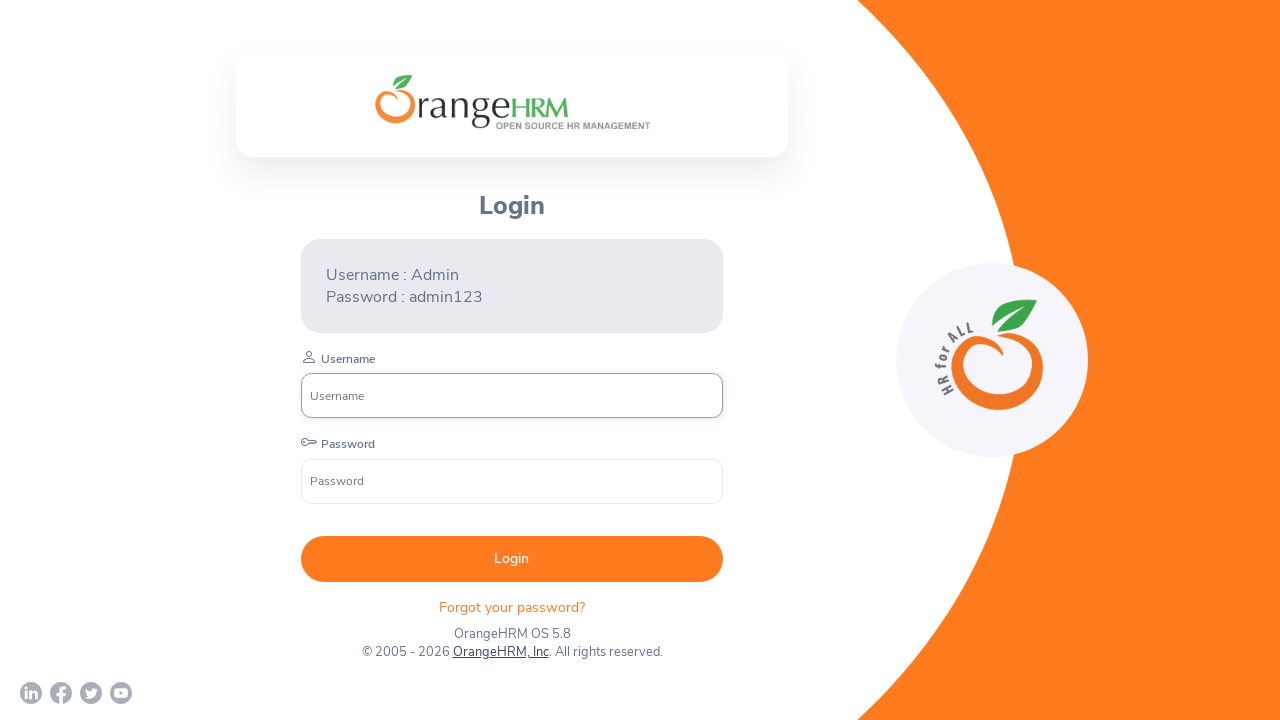

Retrieved current URL: https://opensource-demo.orangehrmlive.com/web/index.php/auth/login
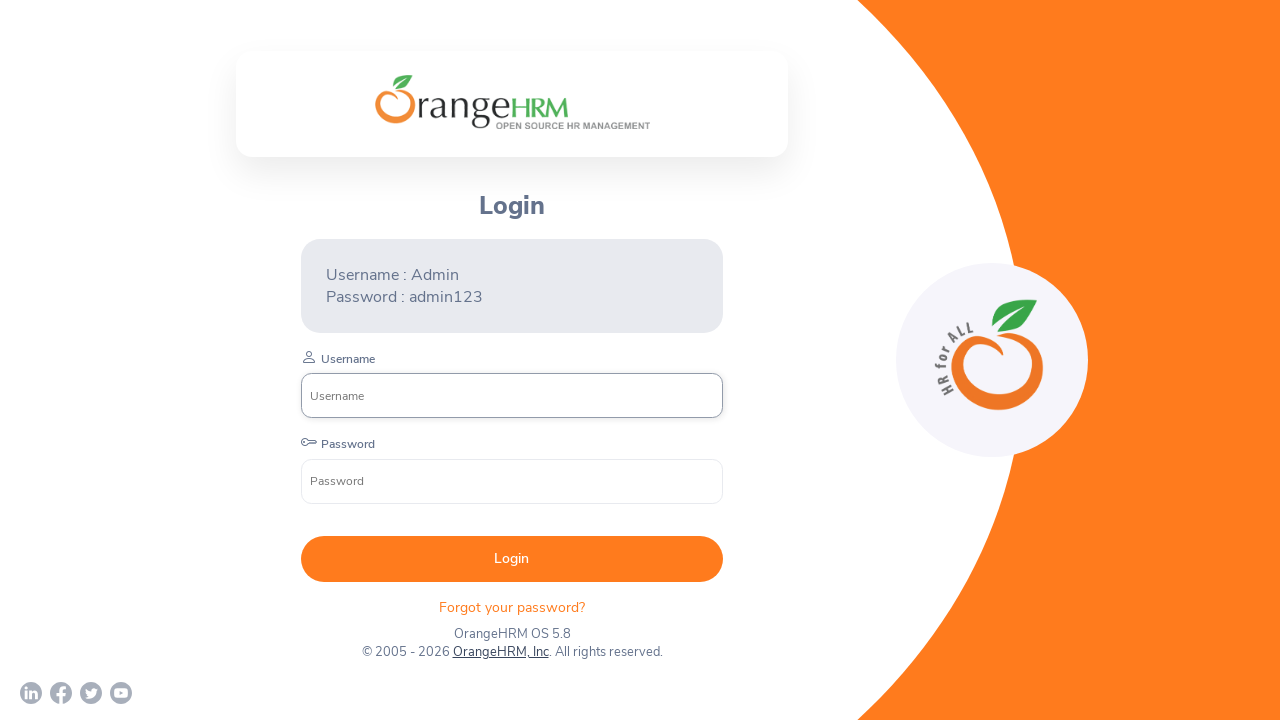

Printed current URL to console
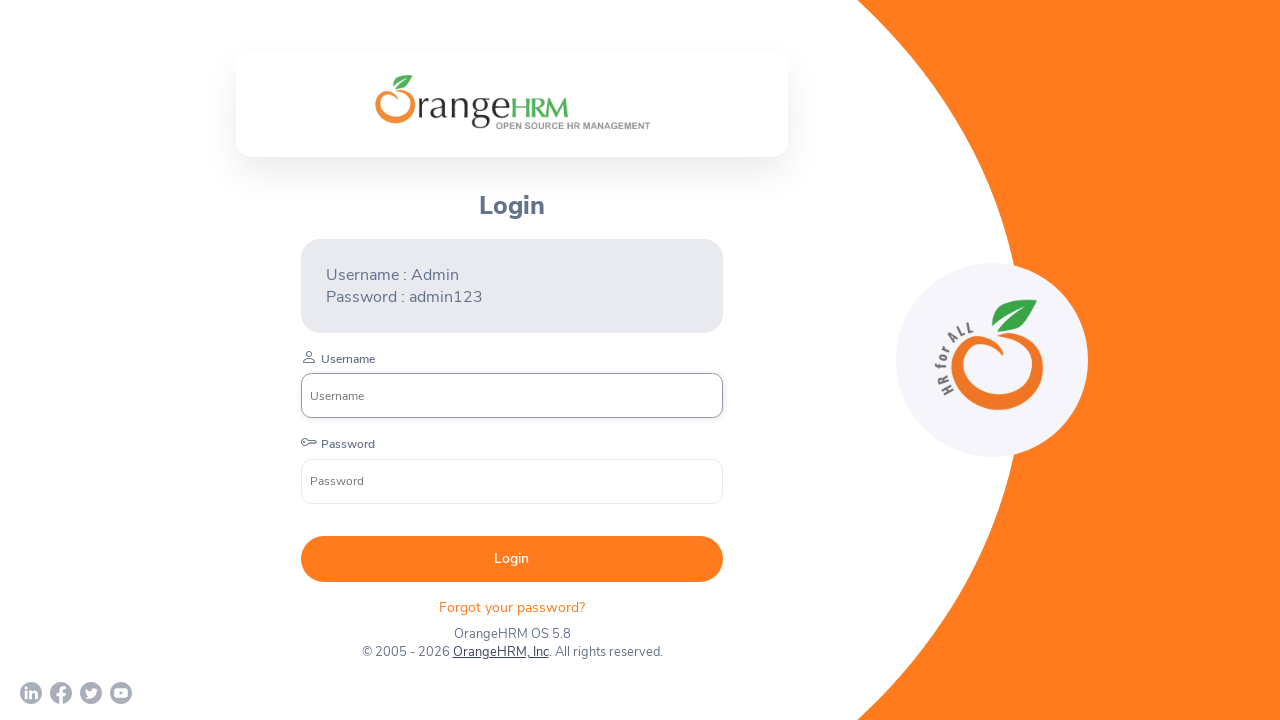

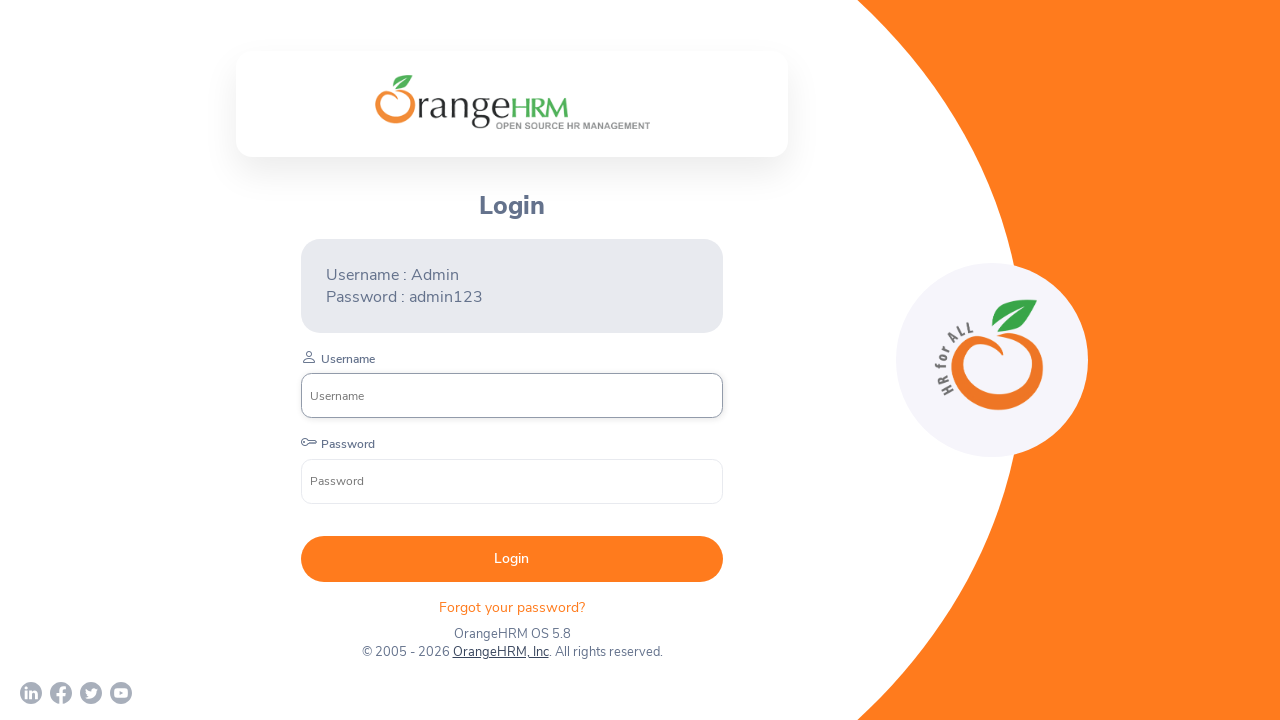